Tests cross-browser compatibility by navigating to login page and then to the main app page

Starting URL: https://demo.applitools.com

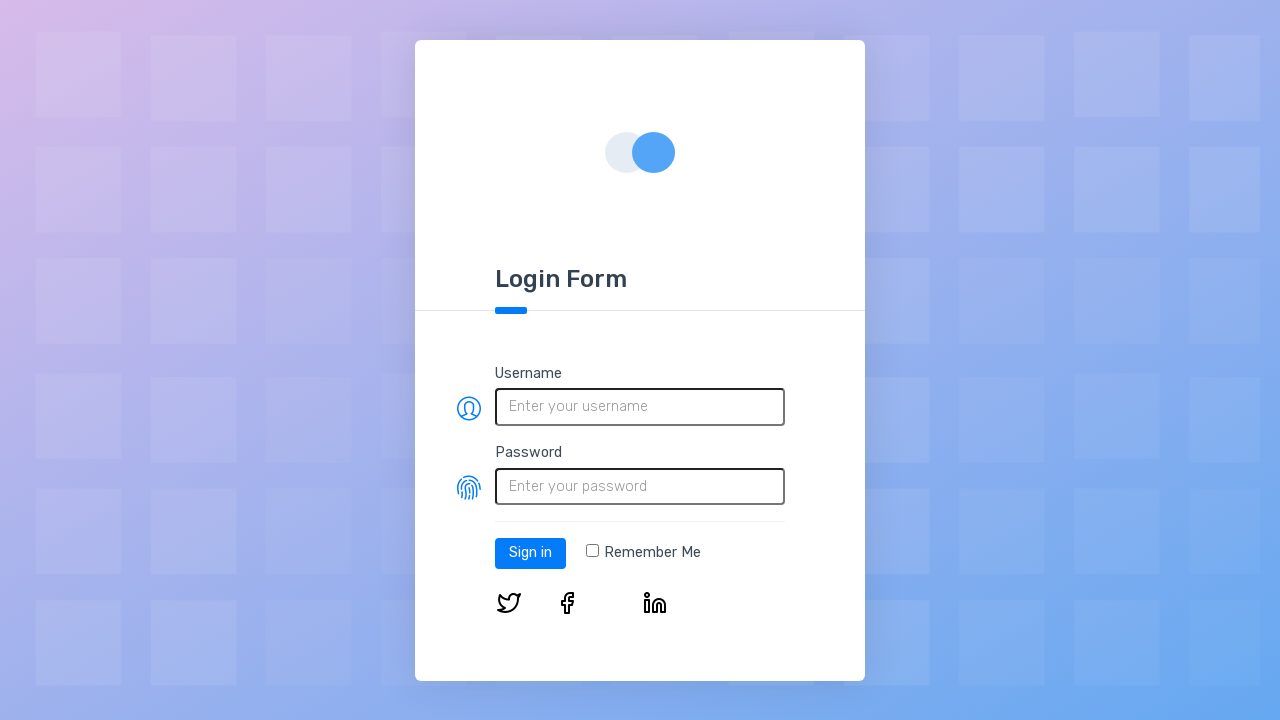

Login page loaded and primary button appeared
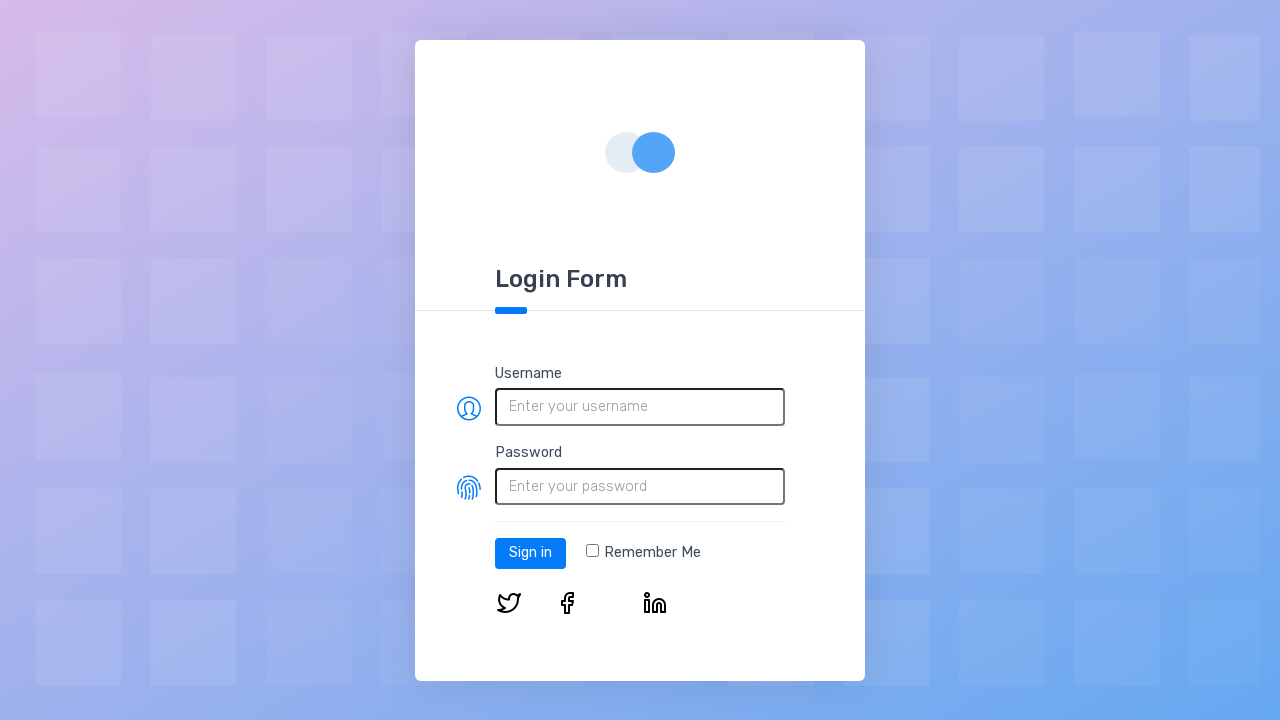

Navigated to main app page at https://demo.applitools.com/app.html
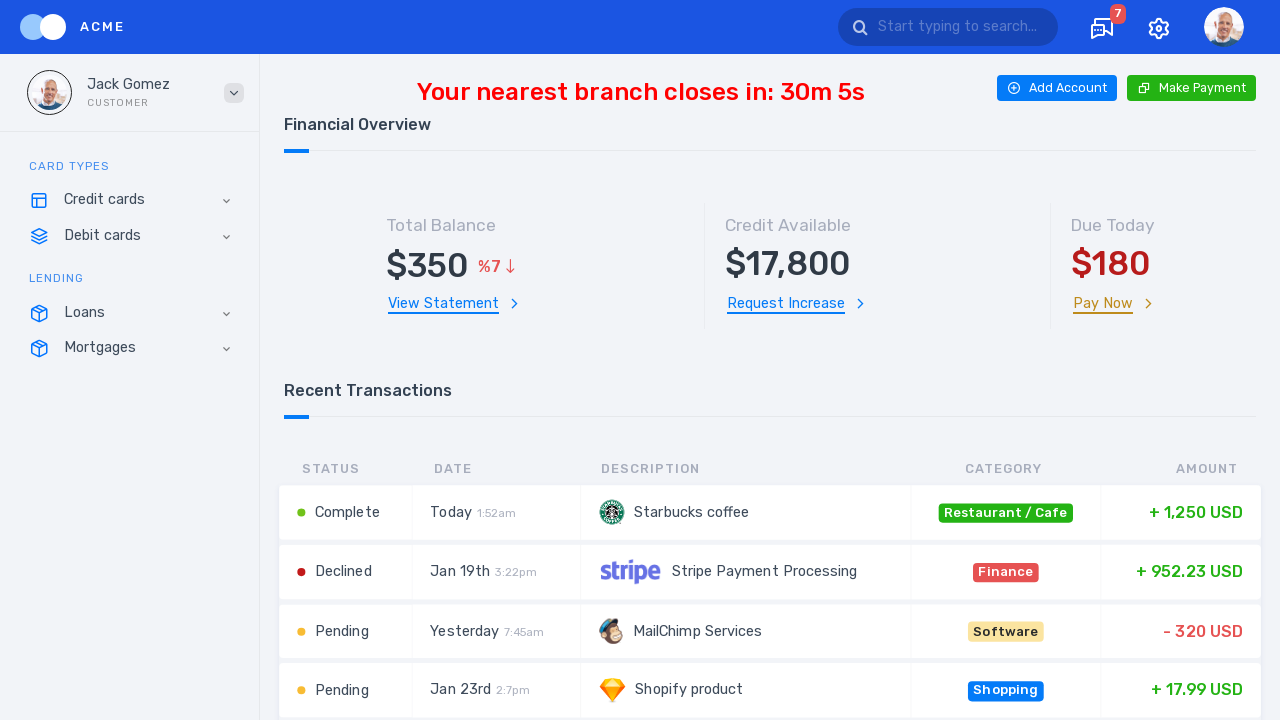

App page content loaded with element-box-tp visible
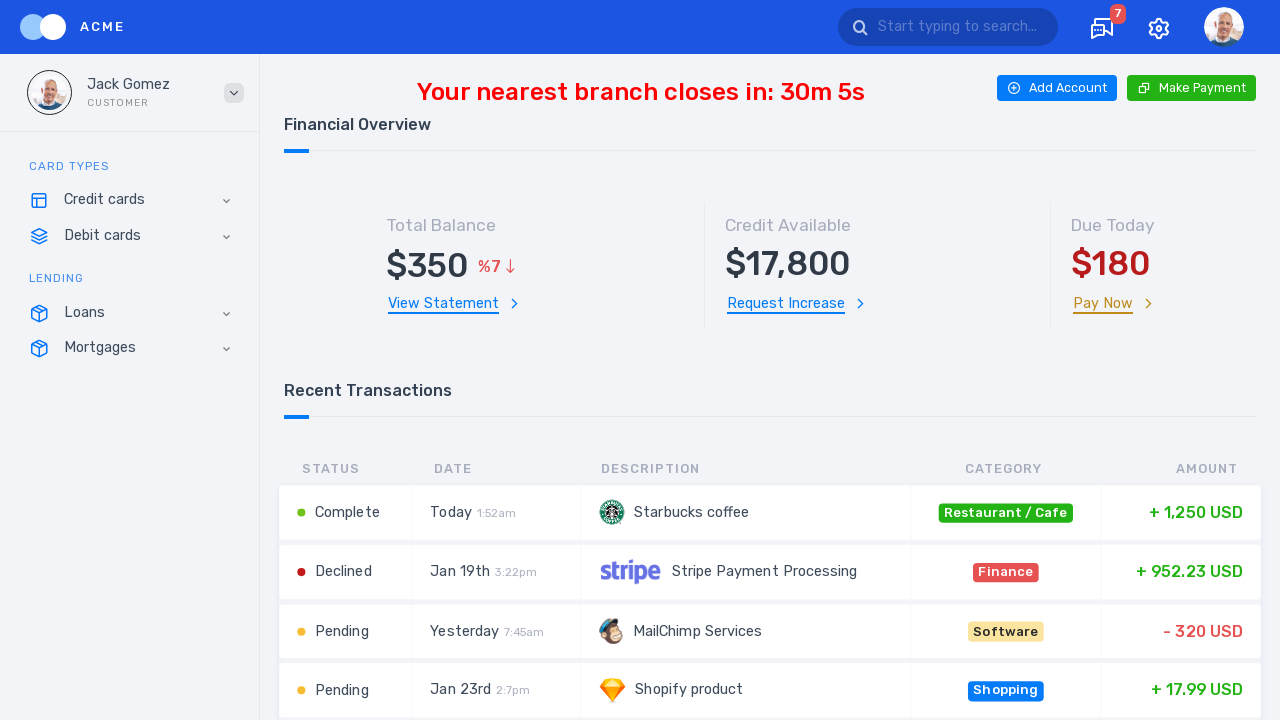

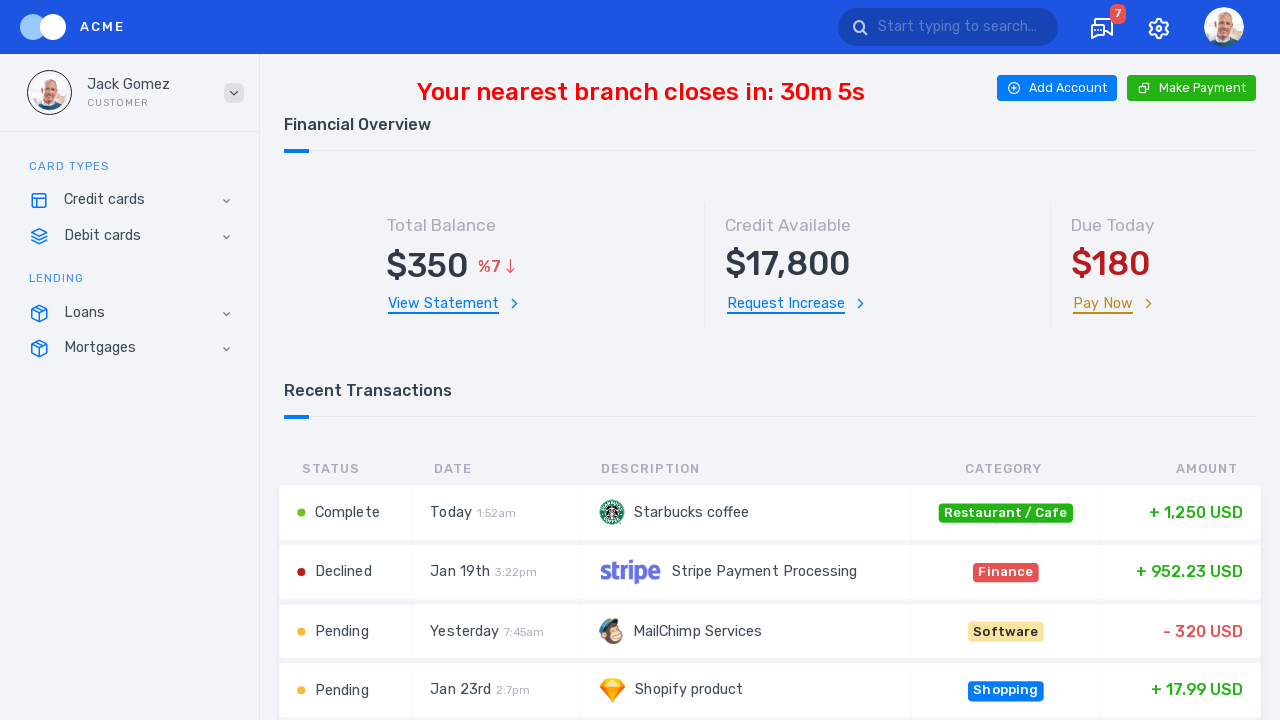